Navigates to Via.com contact page and retrieves Singapore office contact information

Starting URL: https://in.via.com/contact-us

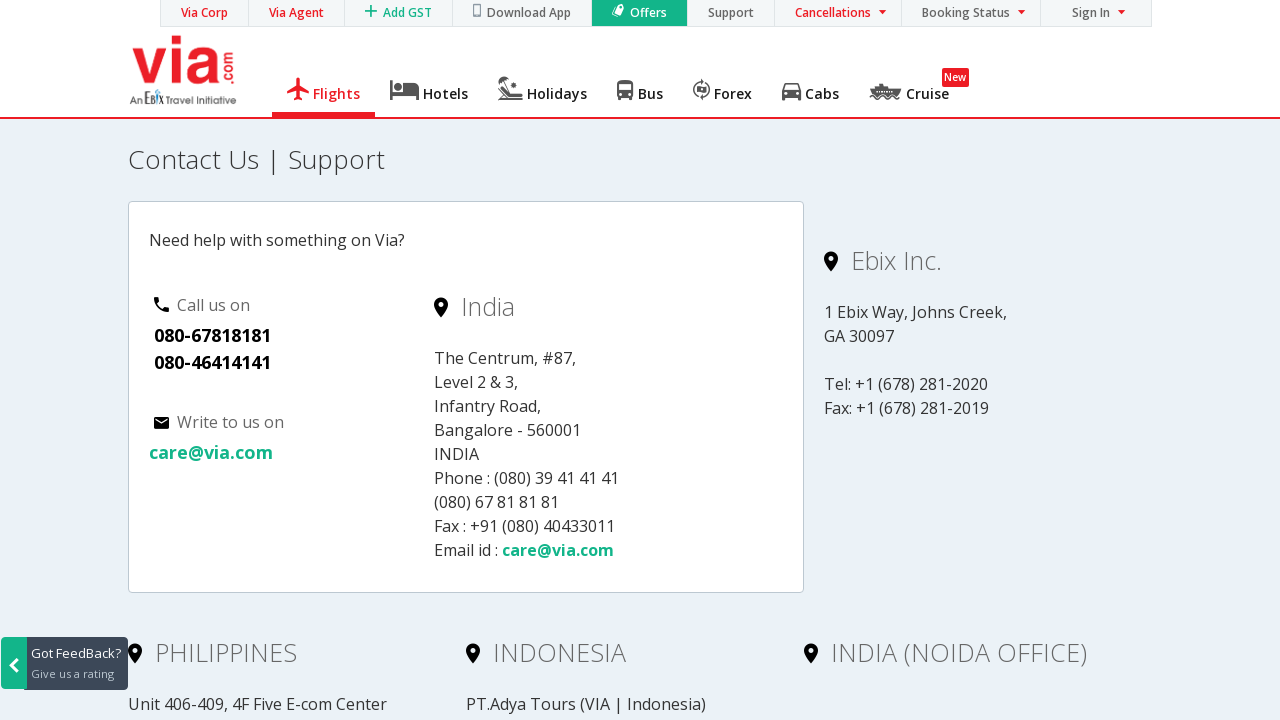

Navigated to Via.com contact page
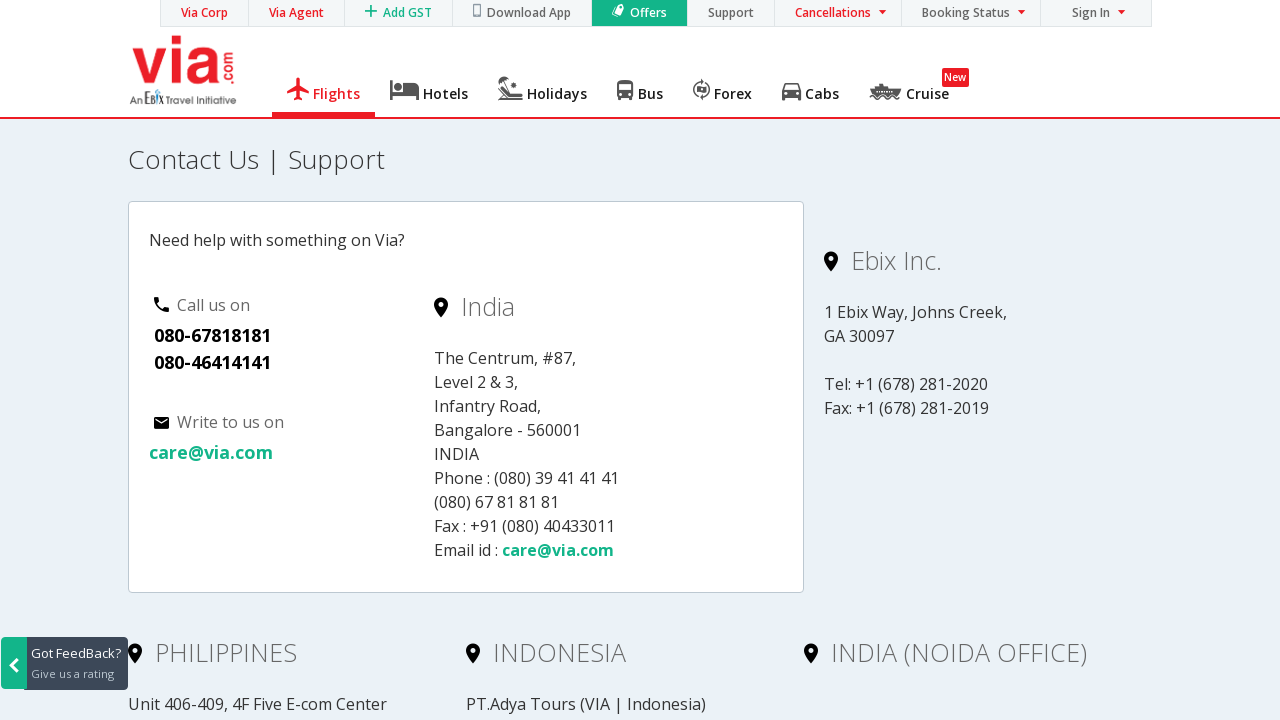

Located Singapore office contact section
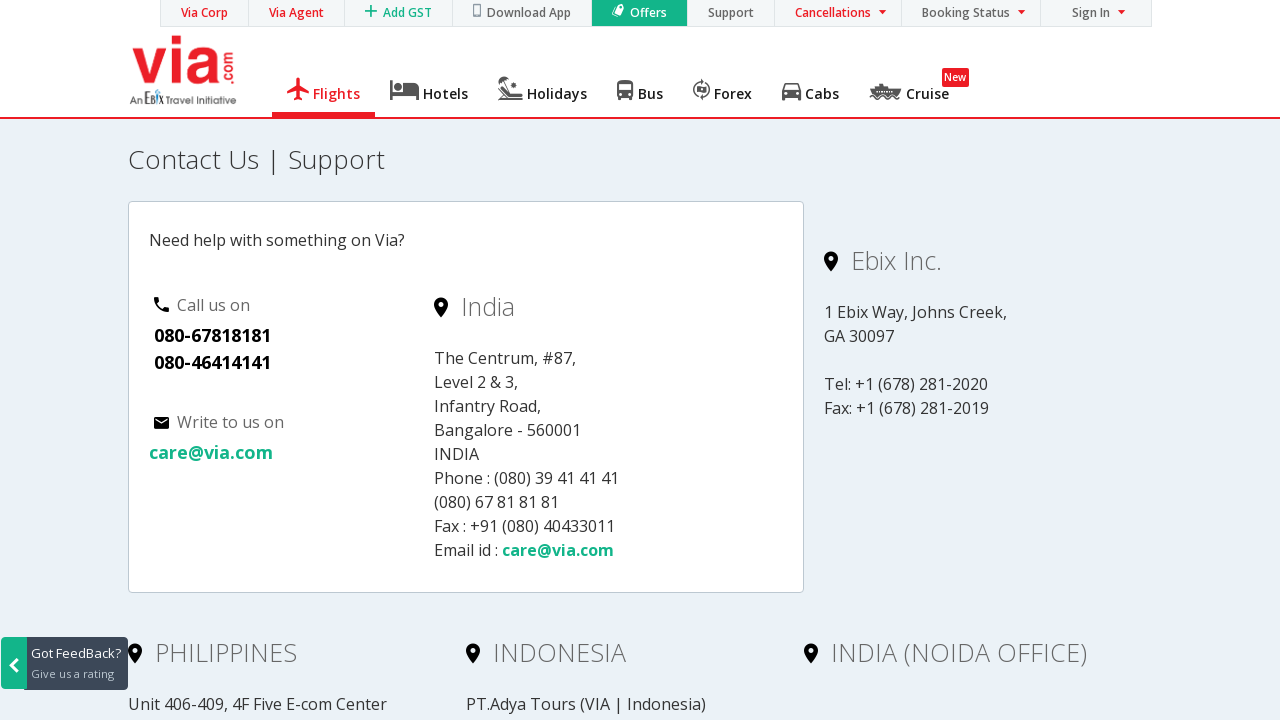

Singapore office section verified and loaded
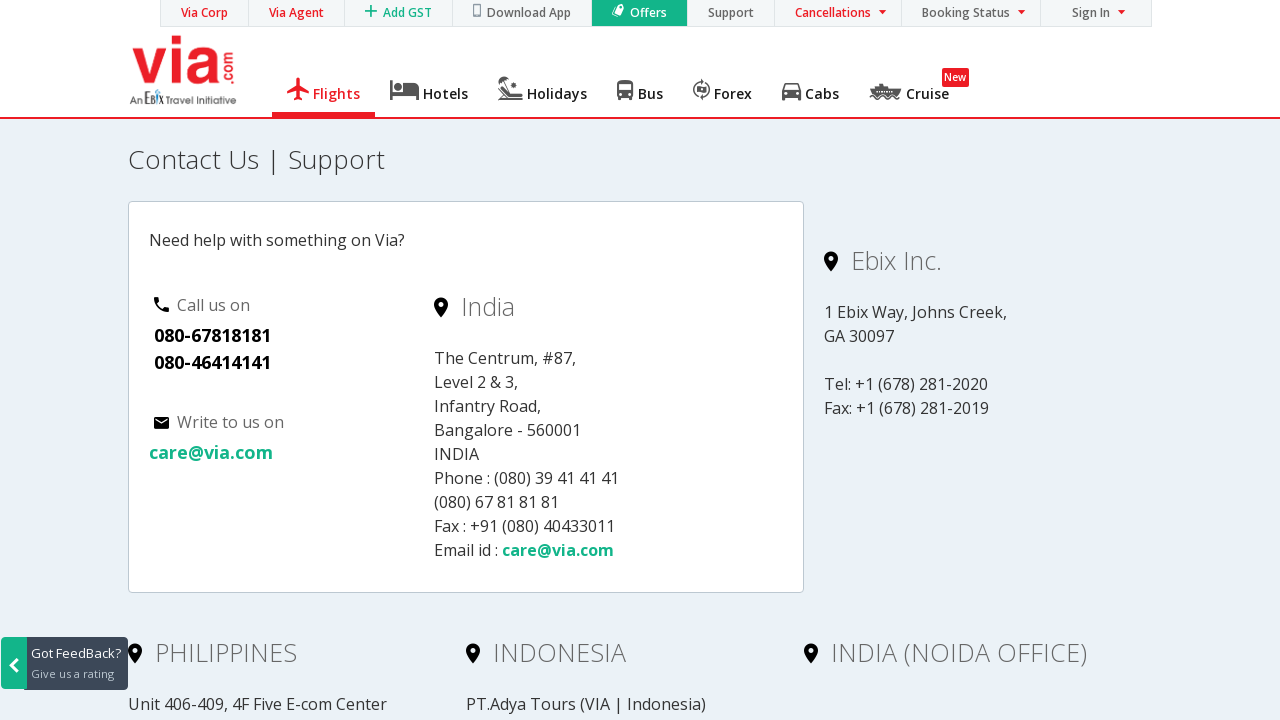

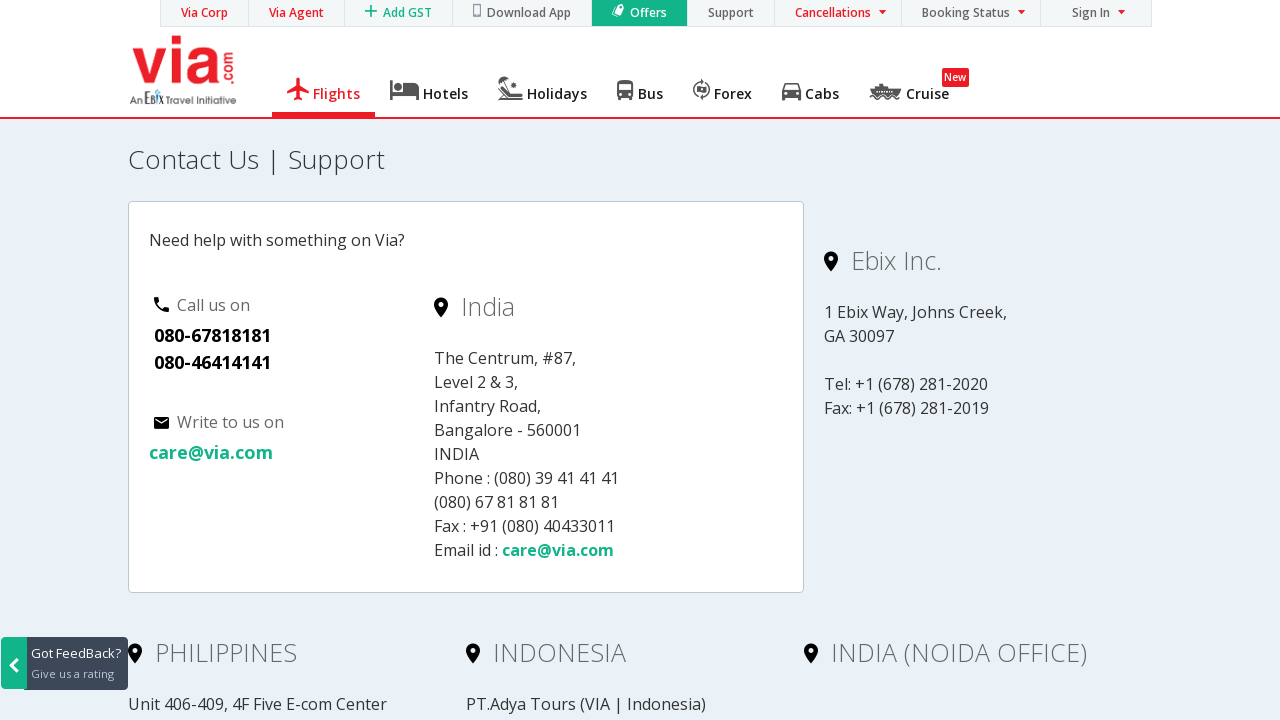